Tests add and delete element functionality by adding two elements and then deleting both

Starting URL: https://the-internet.herokuapp.com/add_remove_elements/

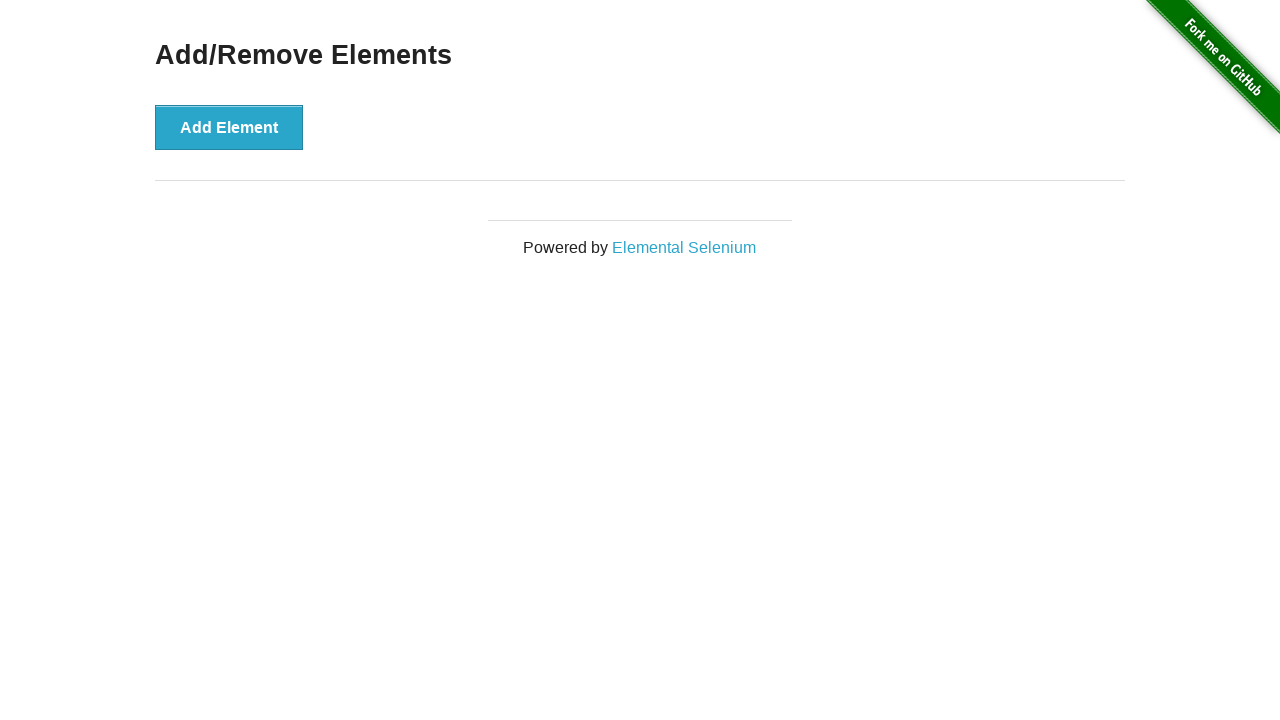

Clicked Add Element button first time at (229, 127) on .example button
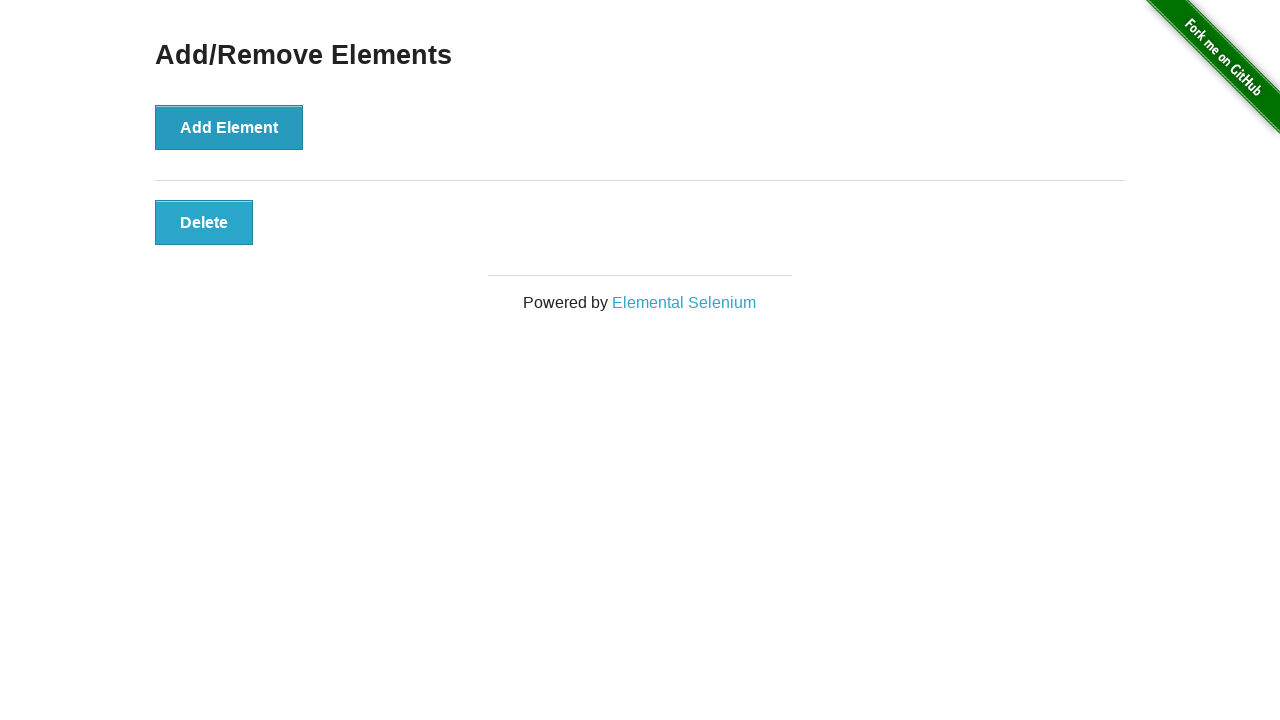

Clicked Add Element button second time at (229, 127) on .example button
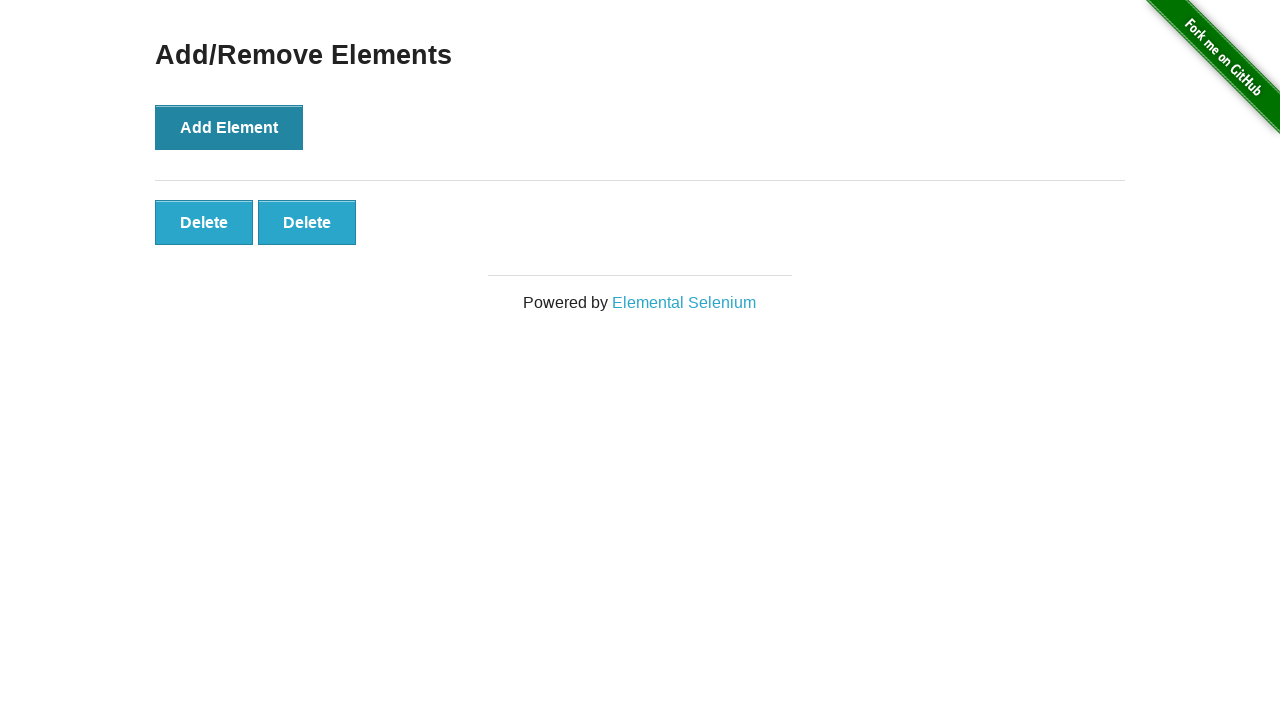

Clicked Delete button for first added element at (204, 222) on .added-manually
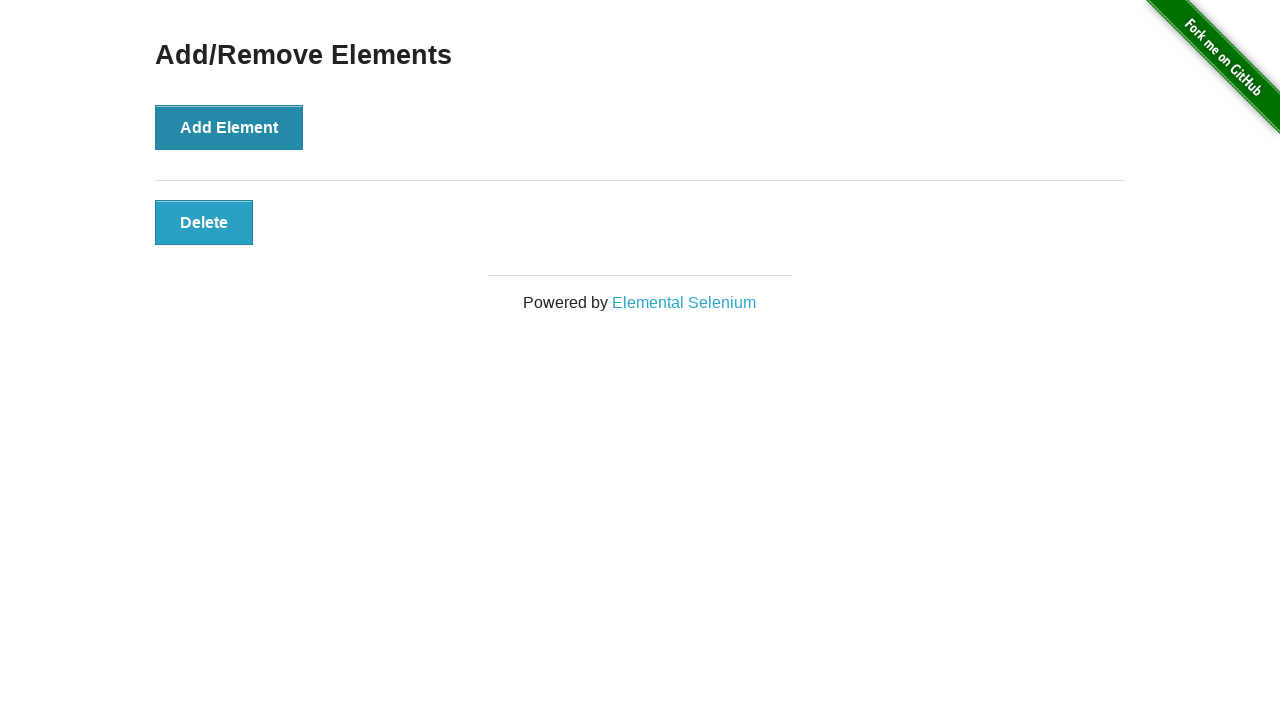

Clicked Delete button for second added element at (204, 222) on .added-manually
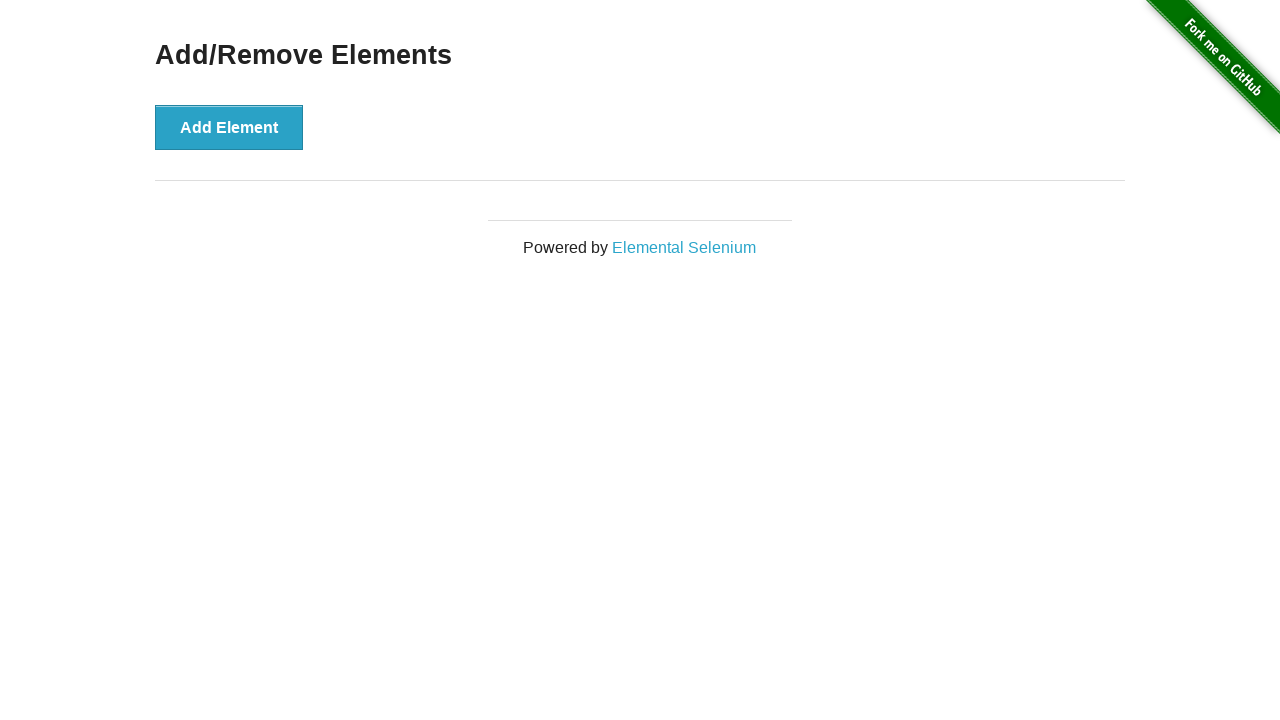

Verified all delete buttons have been removed from page
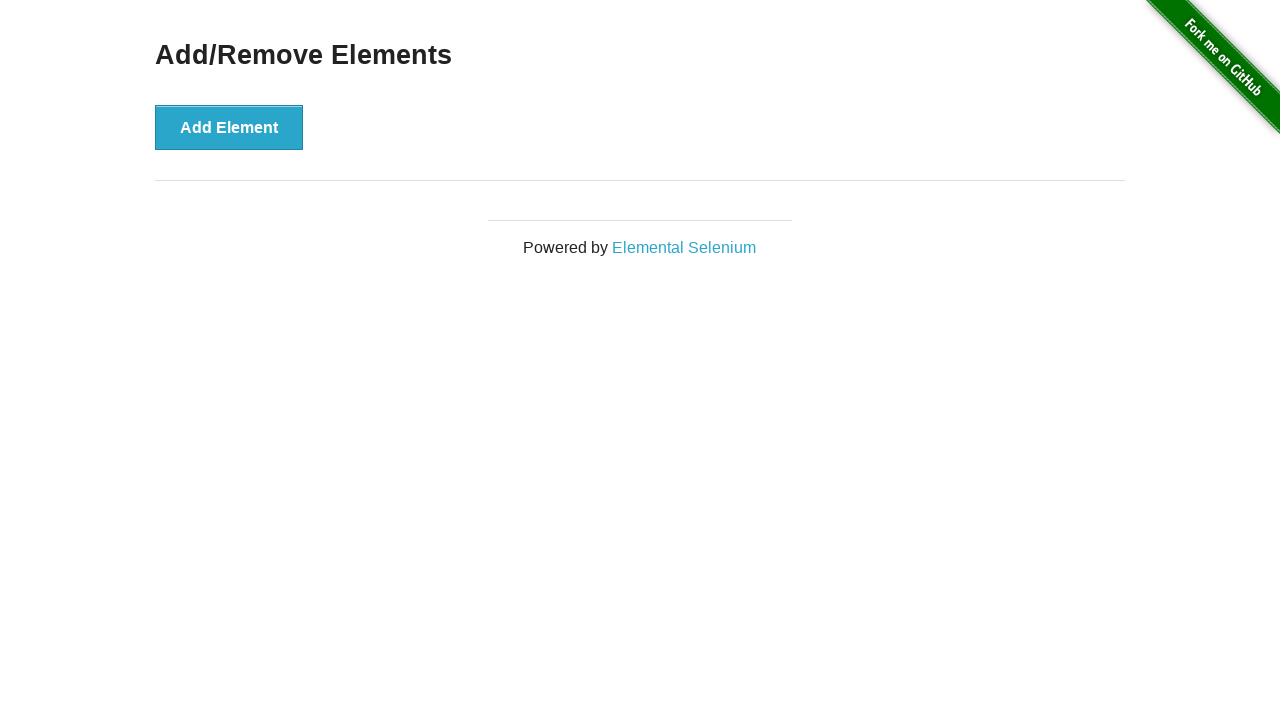

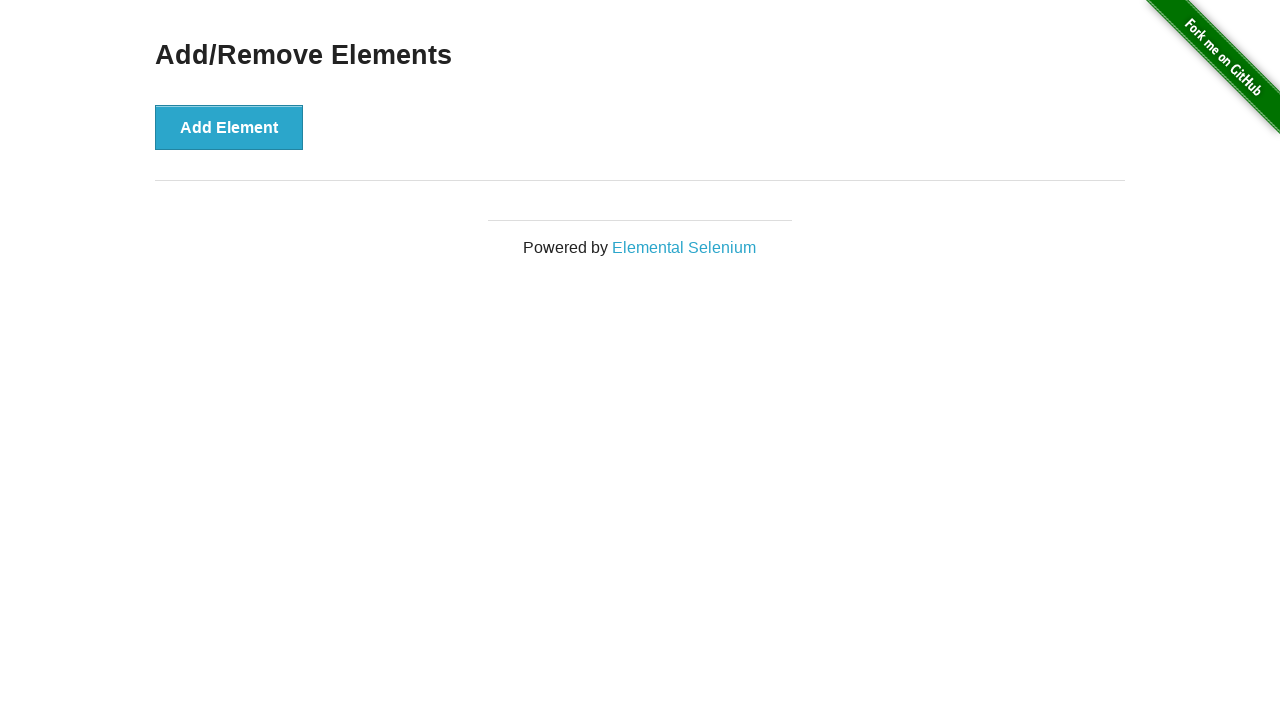